Tests the jQuery UI resizable widget by switching to the demo iframe and dragging the resize handle to resize the element

Starting URL: https://jqueryui.com/resizable/

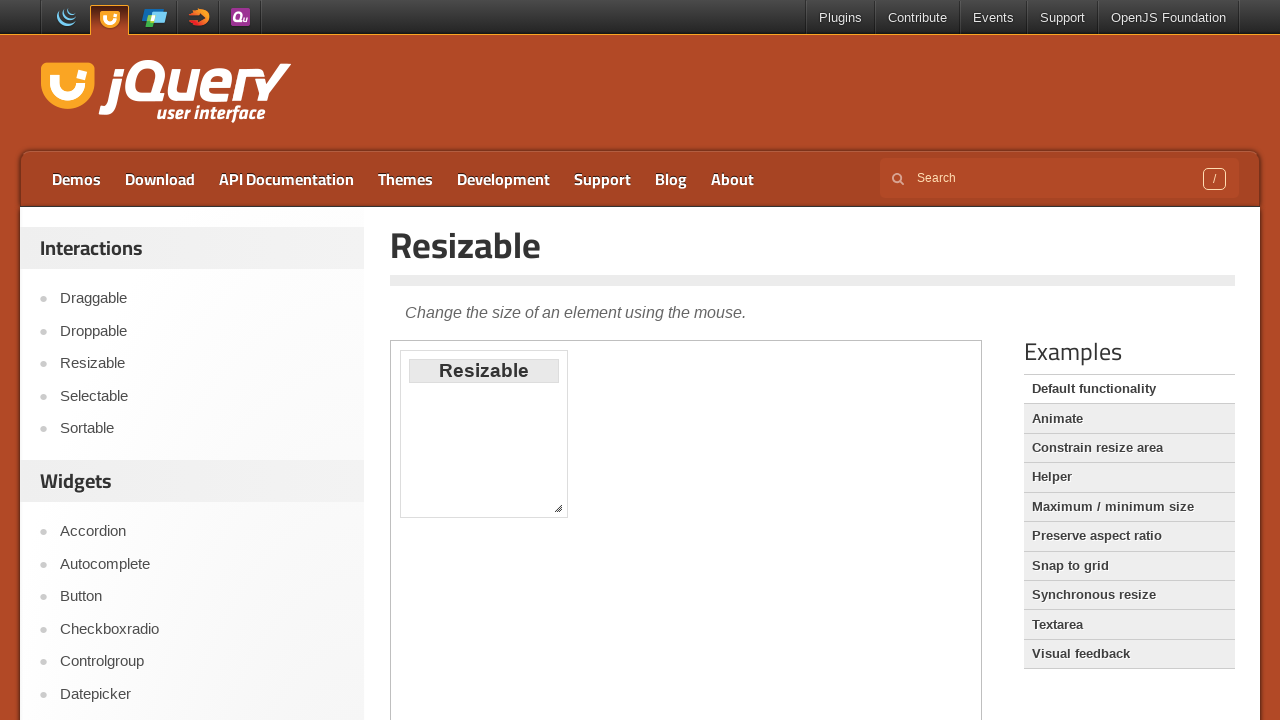

Located demo iframe
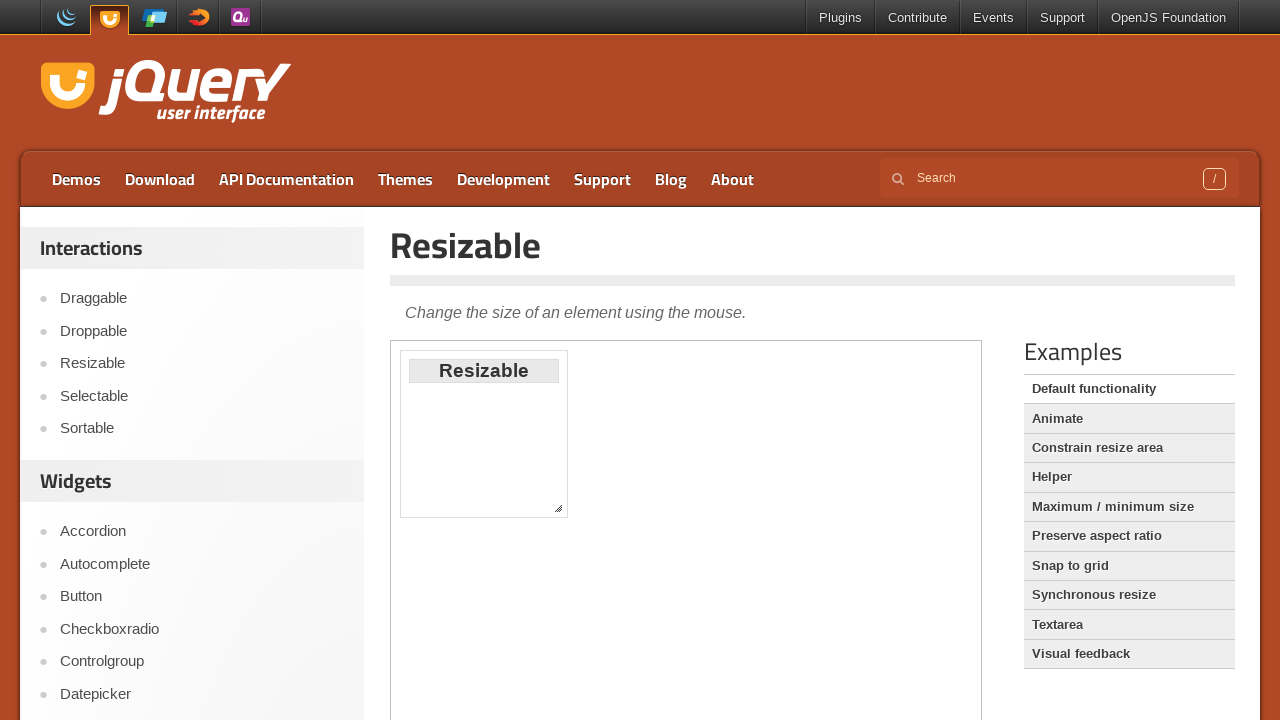

Located resize handle in bottom-right corner
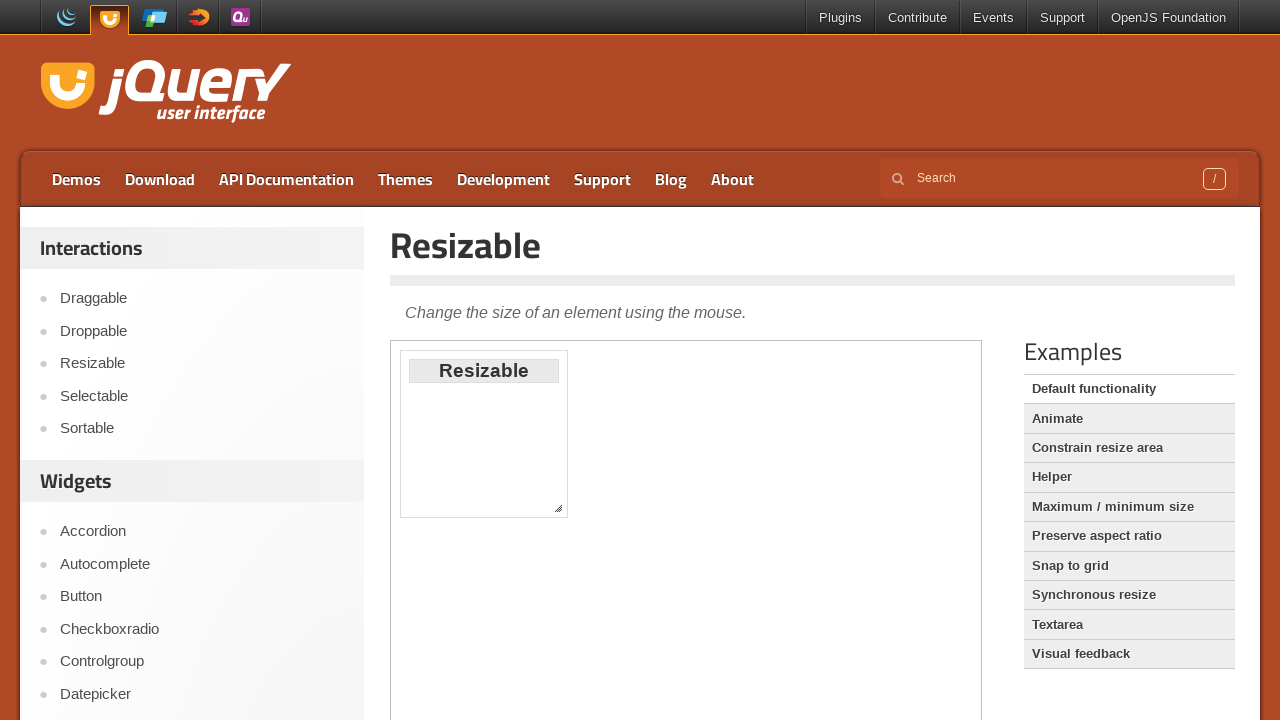

Retrieved bounding box of resize handle
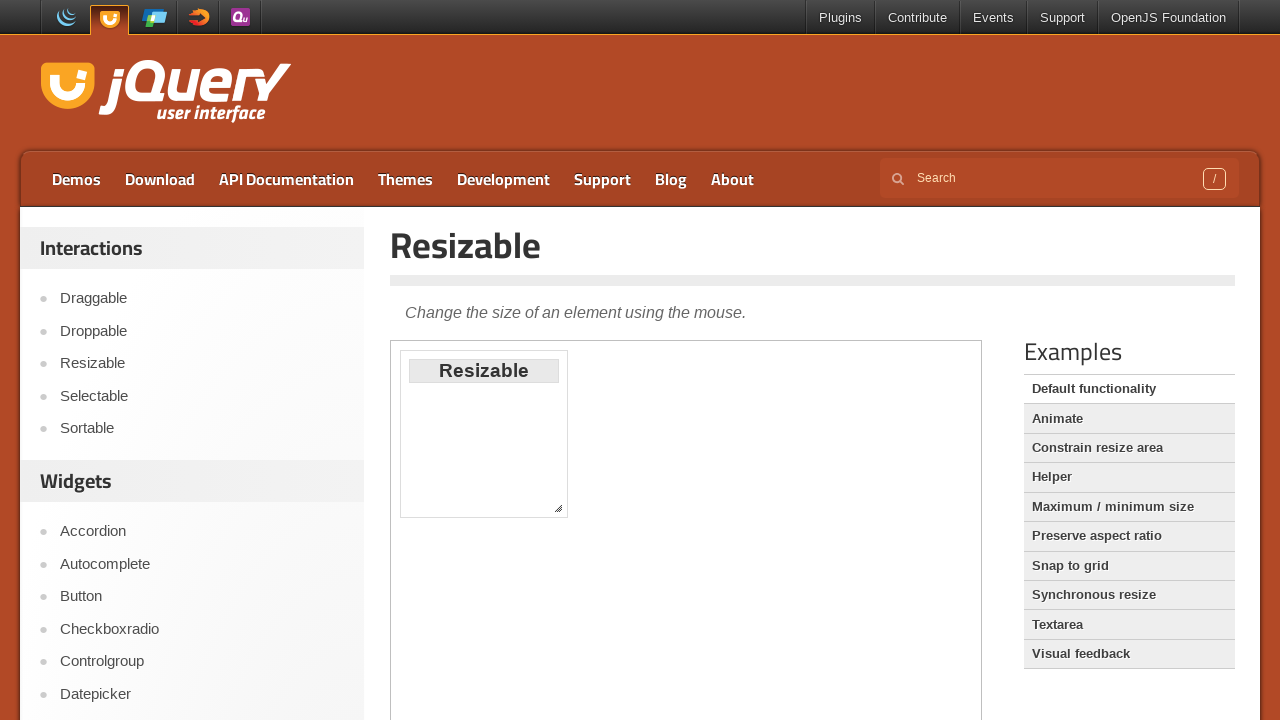

Moved mouse to center of resize handle at (558, 508)
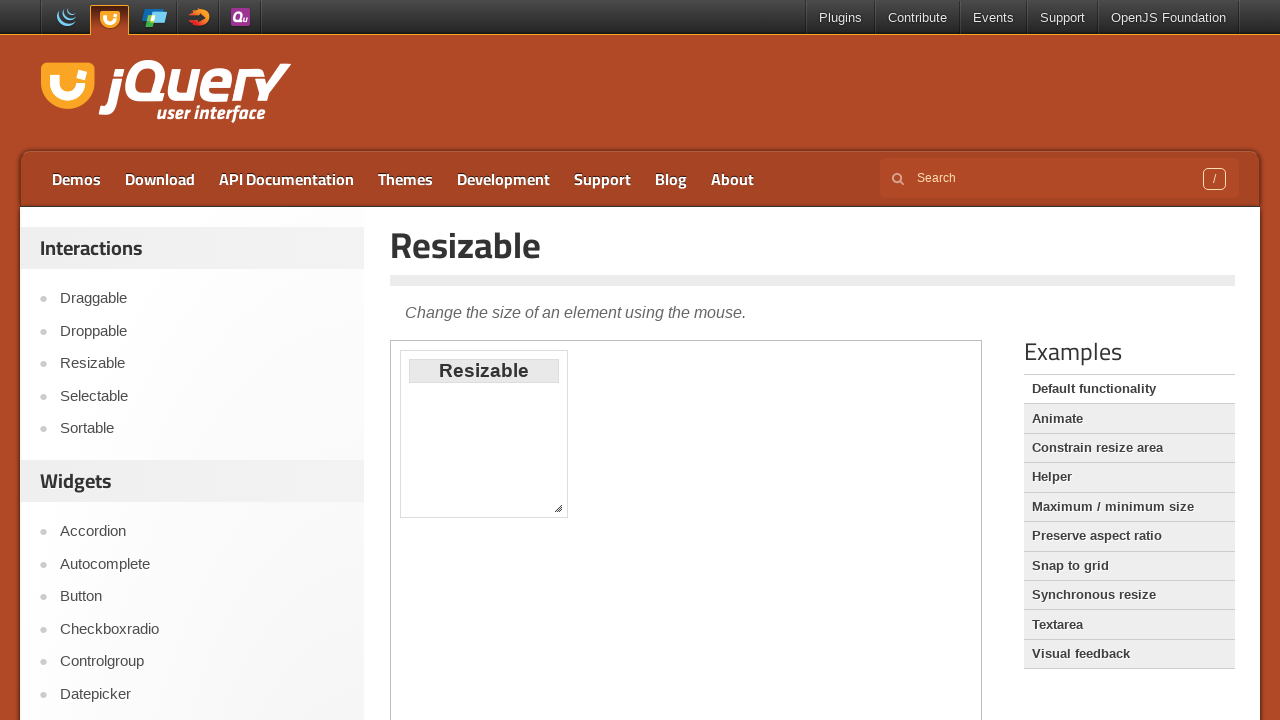

Pressed mouse button down on resize handle at (558, 508)
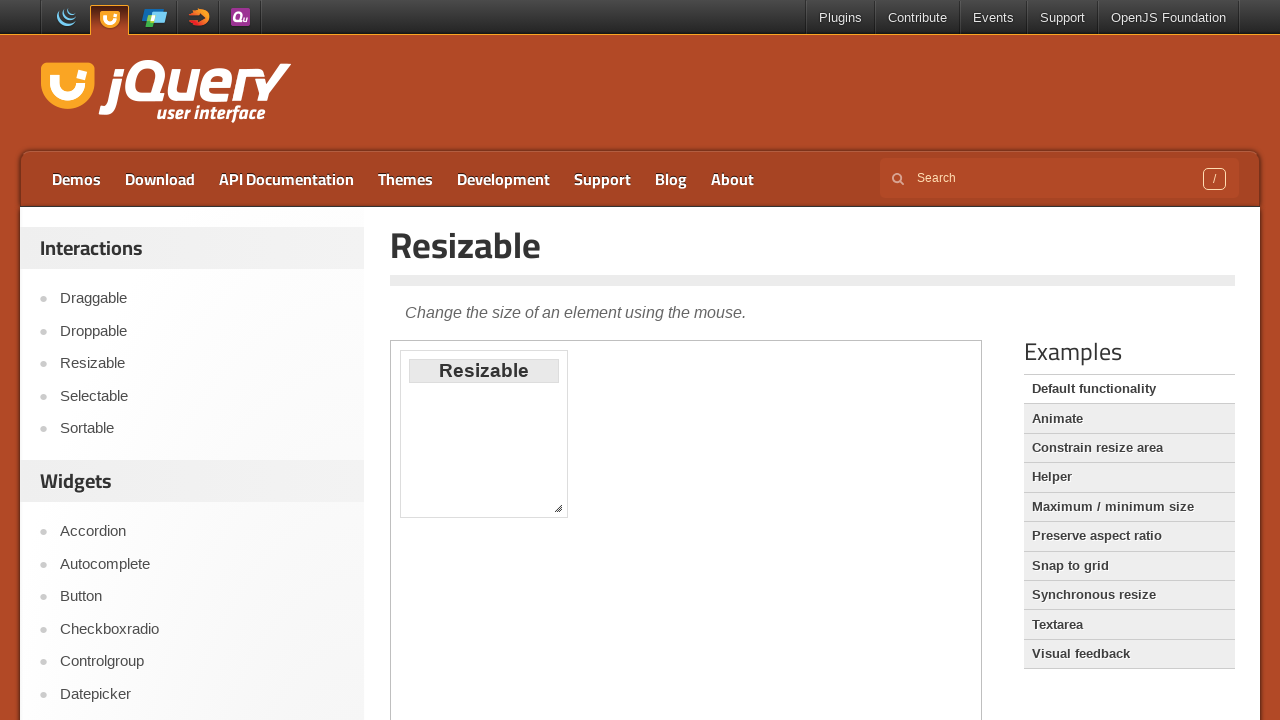

Dragged resize handle to new position (300px right, 30px down) at (850, 530)
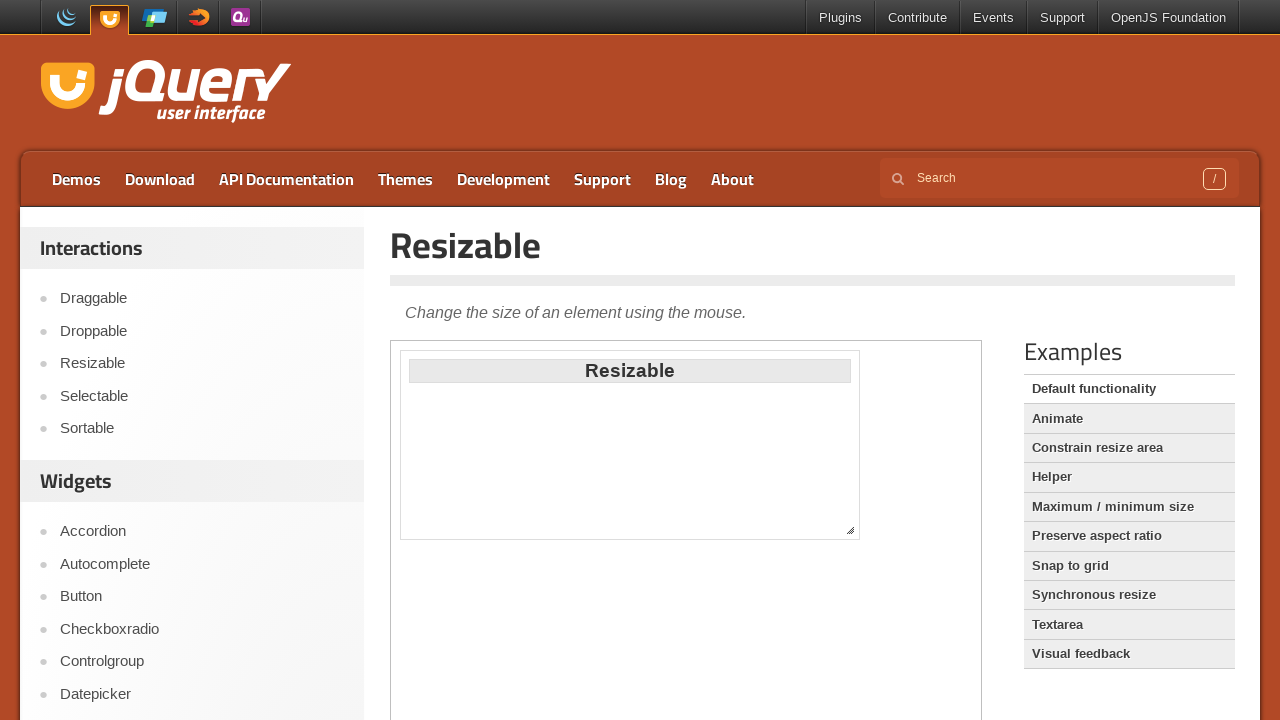

Released mouse button to complete resize operation at (850, 530)
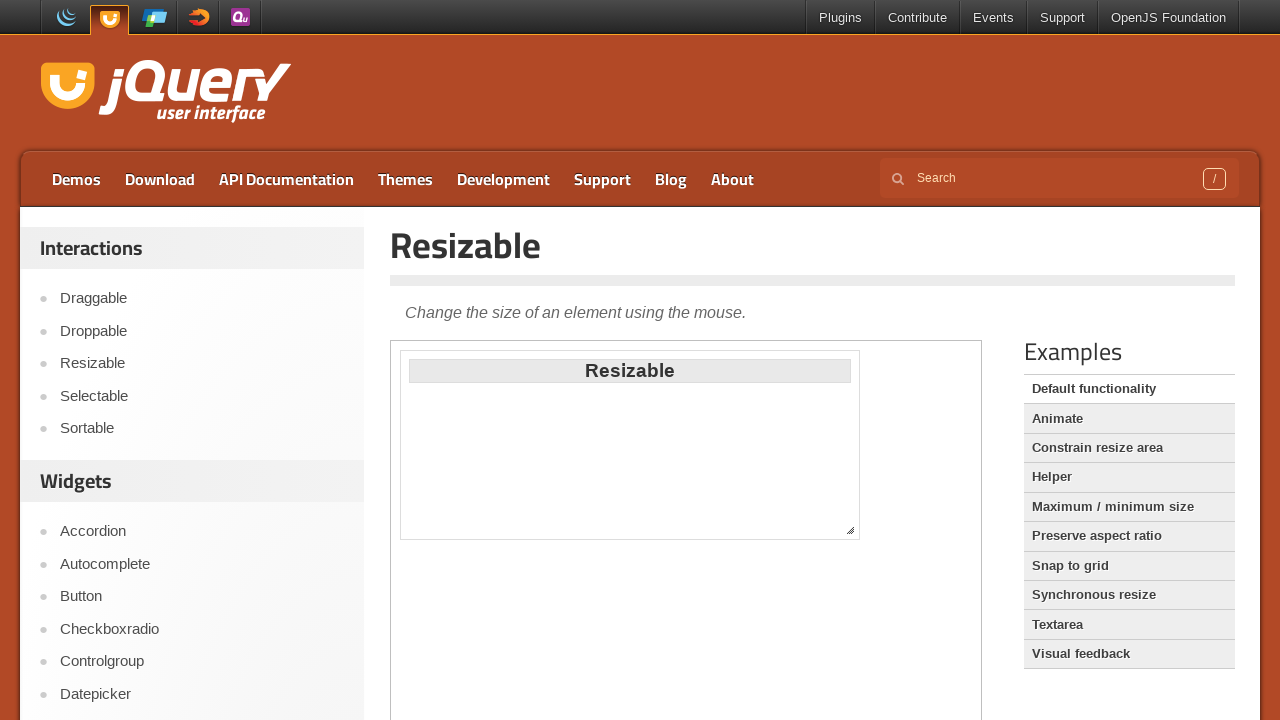

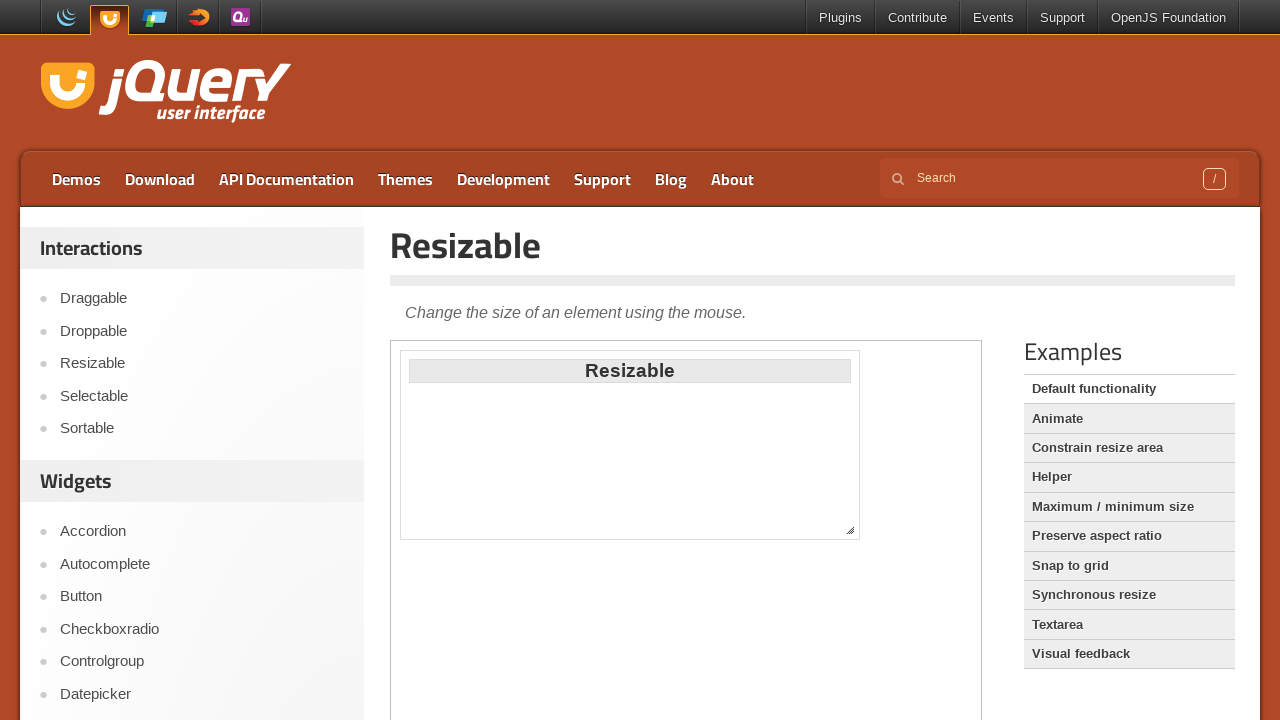